Tests alert handling on APSRTC website by clicking search button without input and accepting the resulting alert

Starting URL: https://www.apsrtconline.in/oprs-web/guest/home.do?h=1

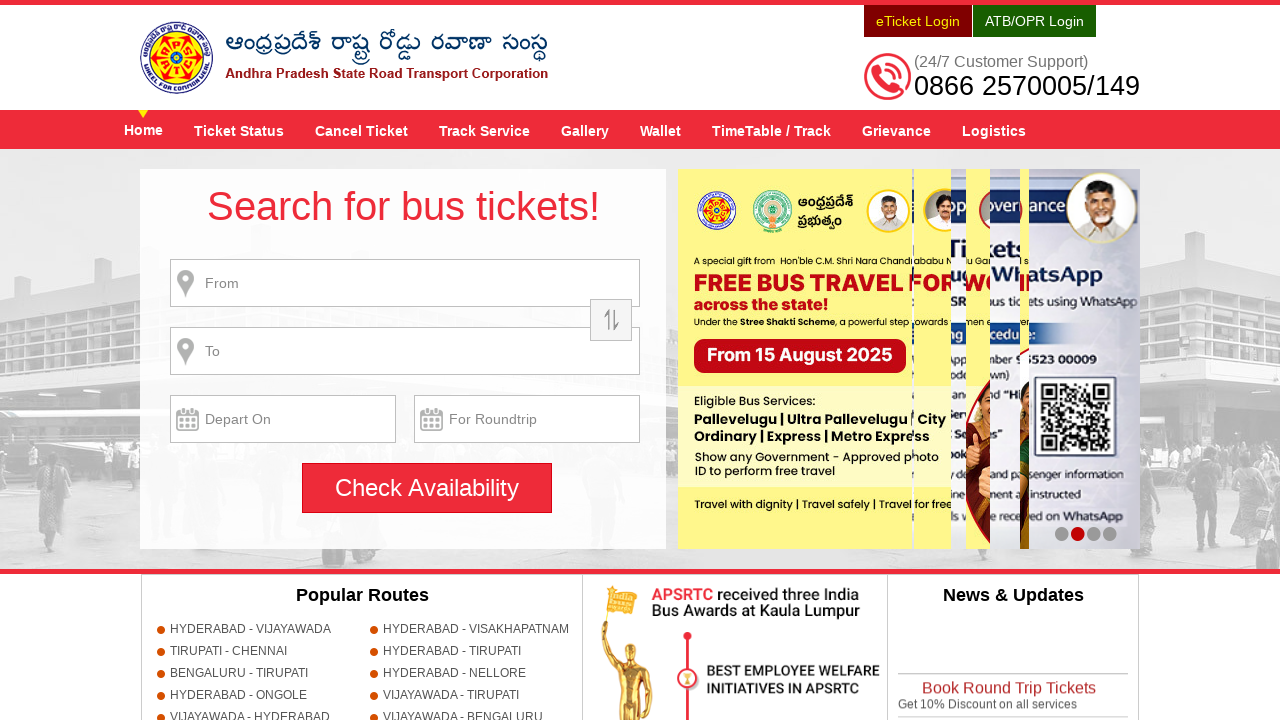

Clicked search button without entering any input at (427, 488) on xpath=//input[@id='searchBtn']
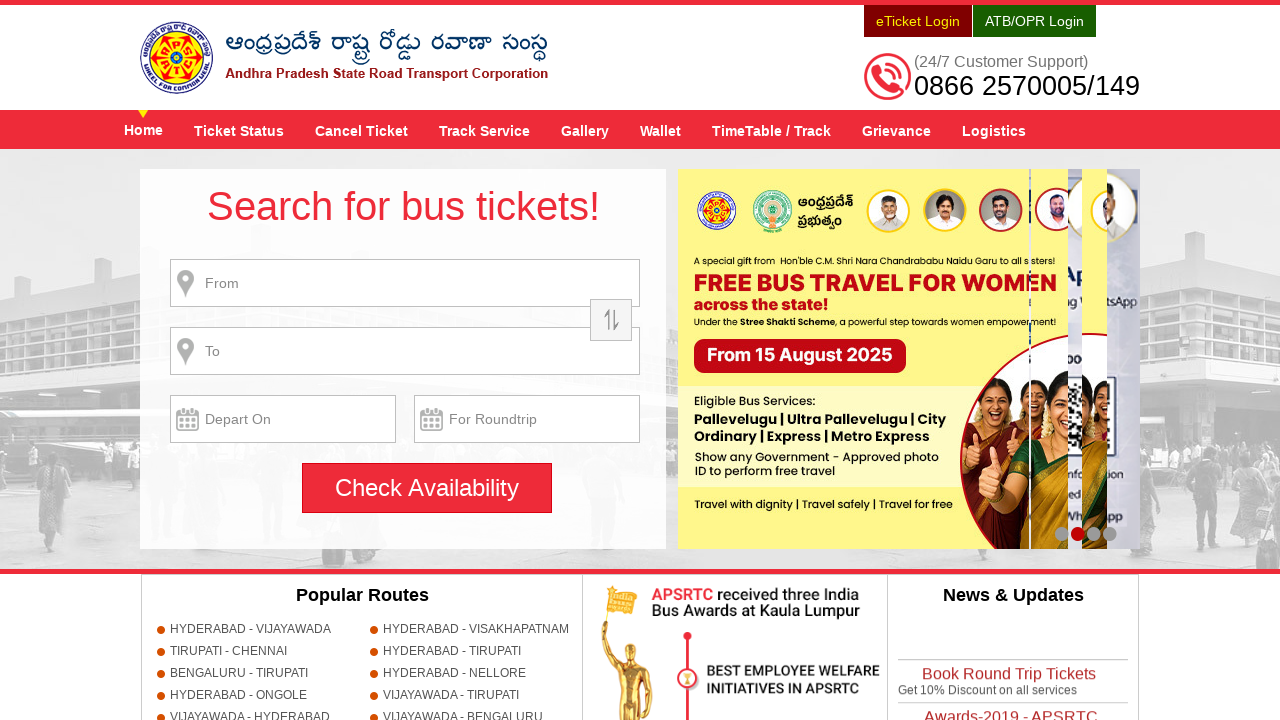

Set up dialog handler to accept alerts
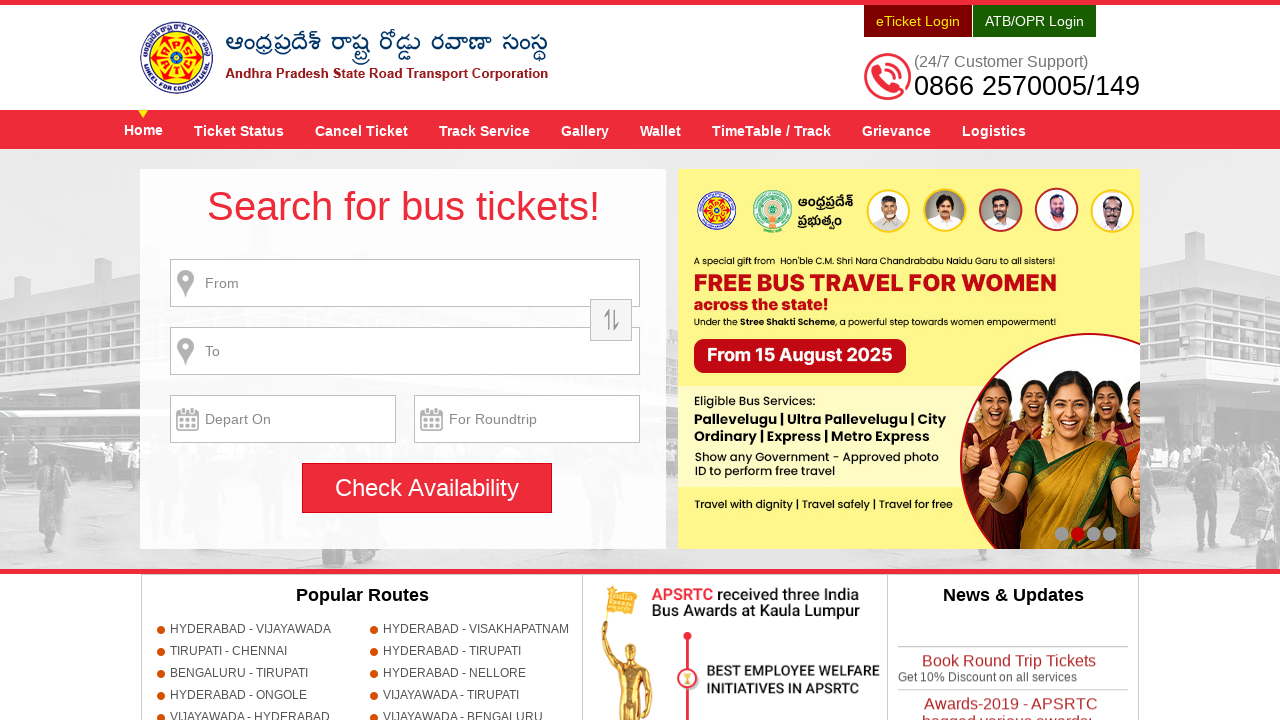

Waited for alert to be processed and handled
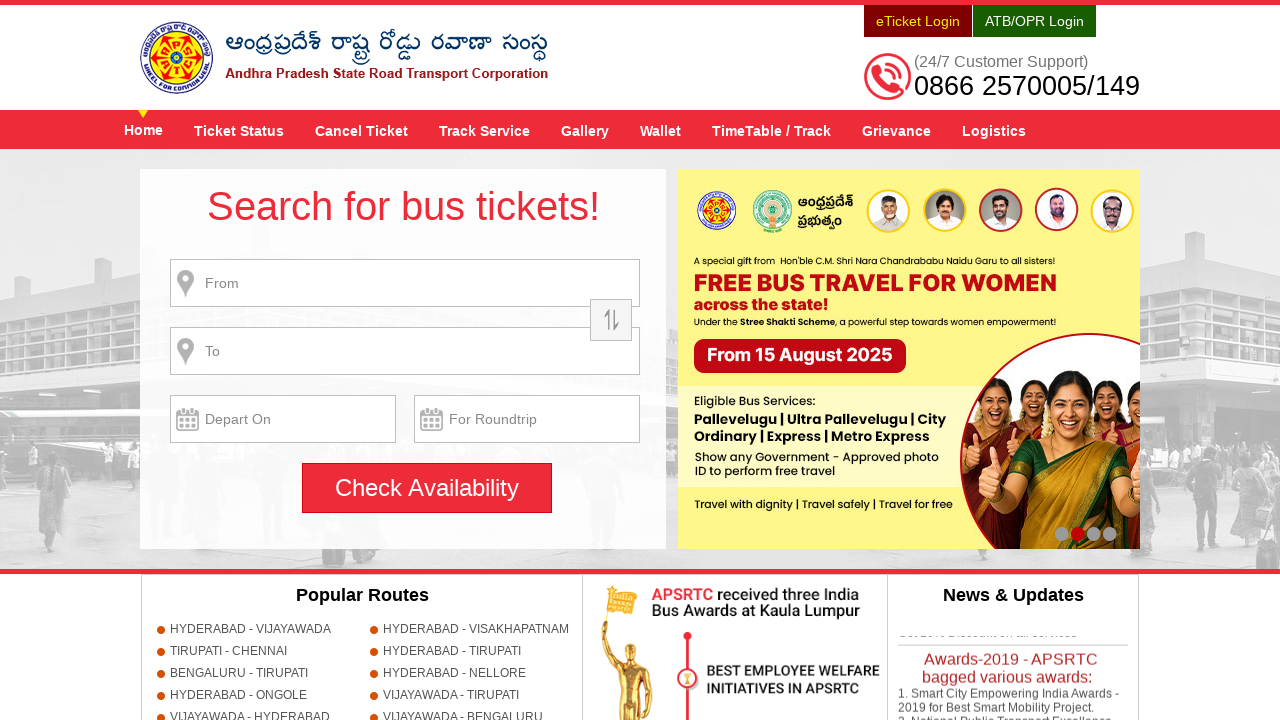

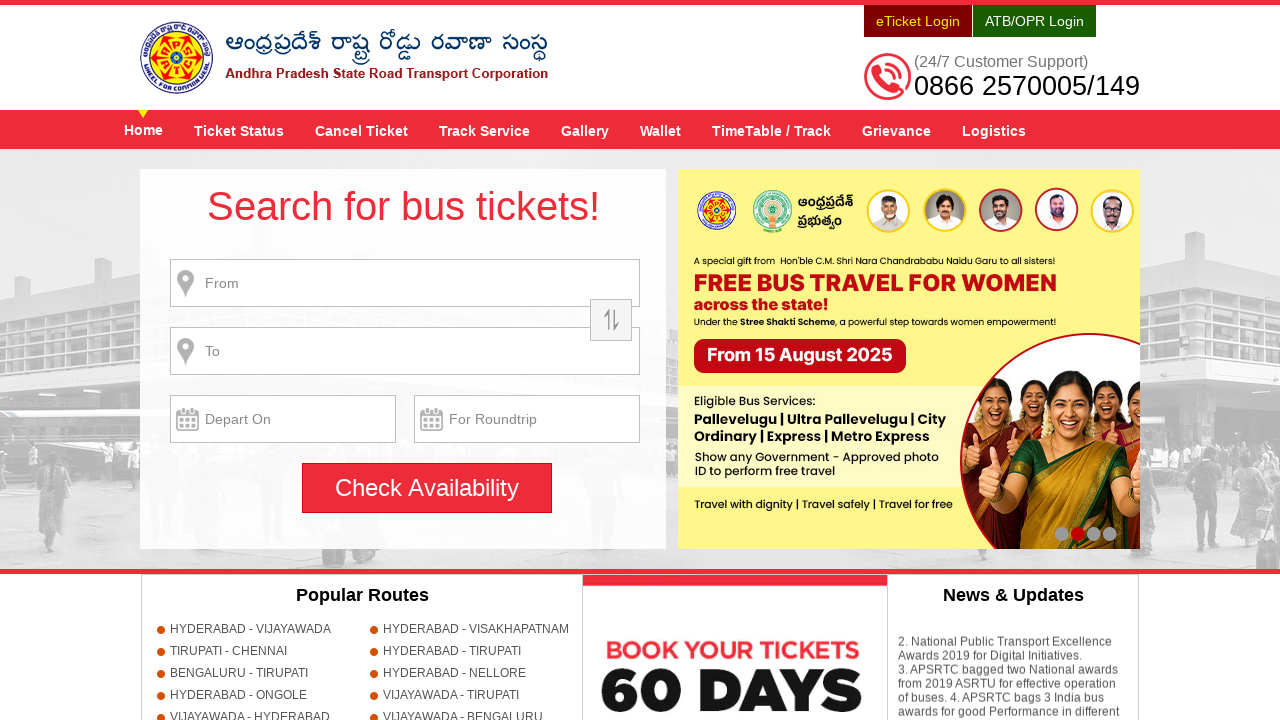